Tests iframe interaction by navigating to a frames demo page and filling a text input field located inside a frame using frame locator.

Starting URL: https://ui.vision/demo/webtest/frames/

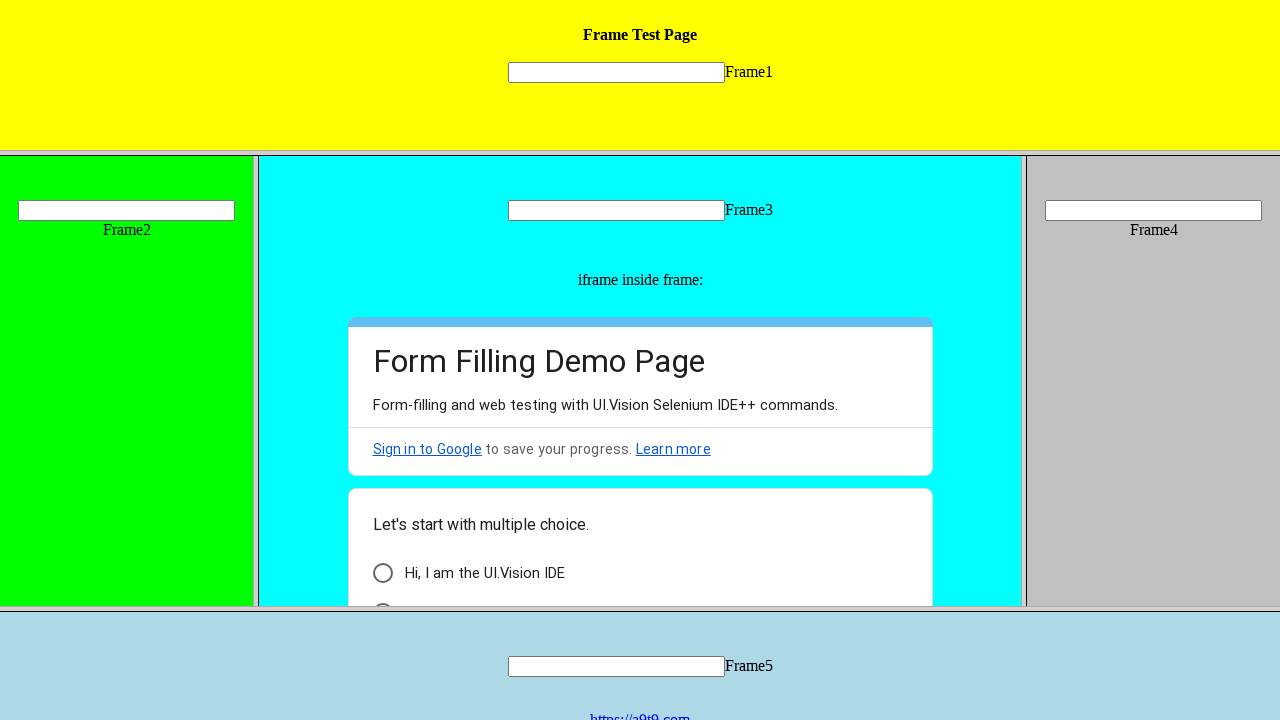

Navigated to frames demo page
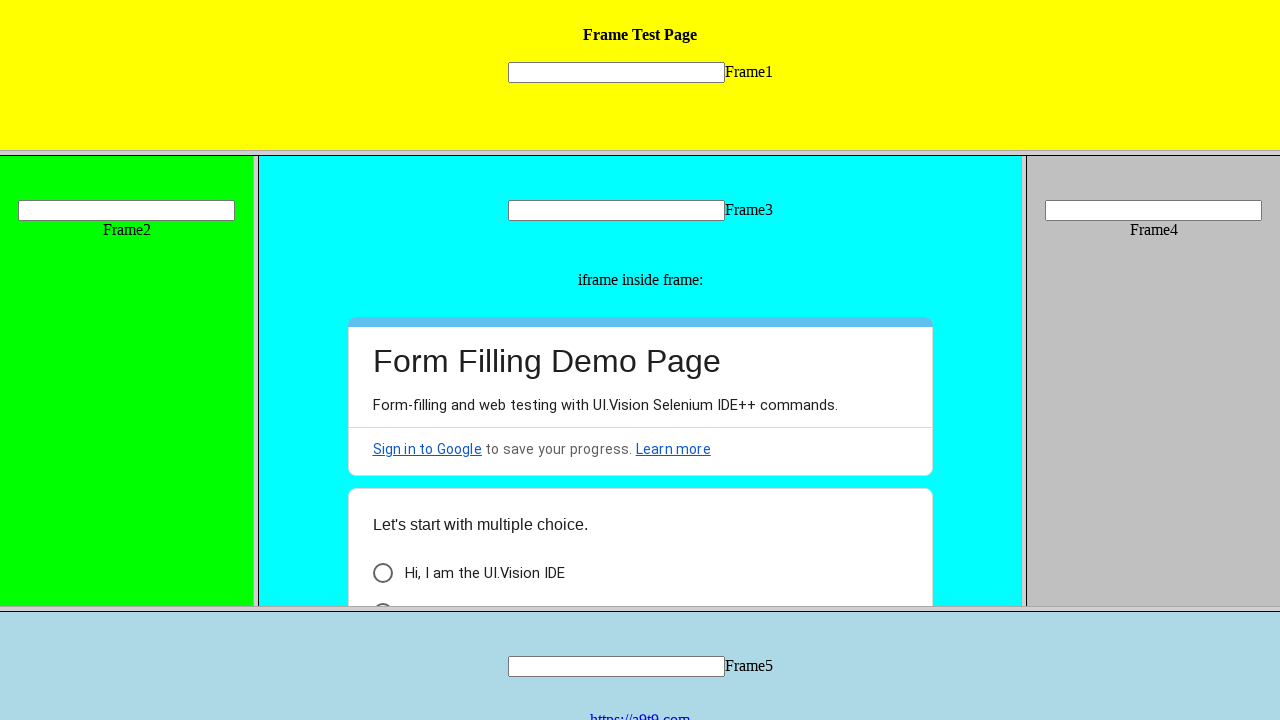

Located text input field inside frame_1
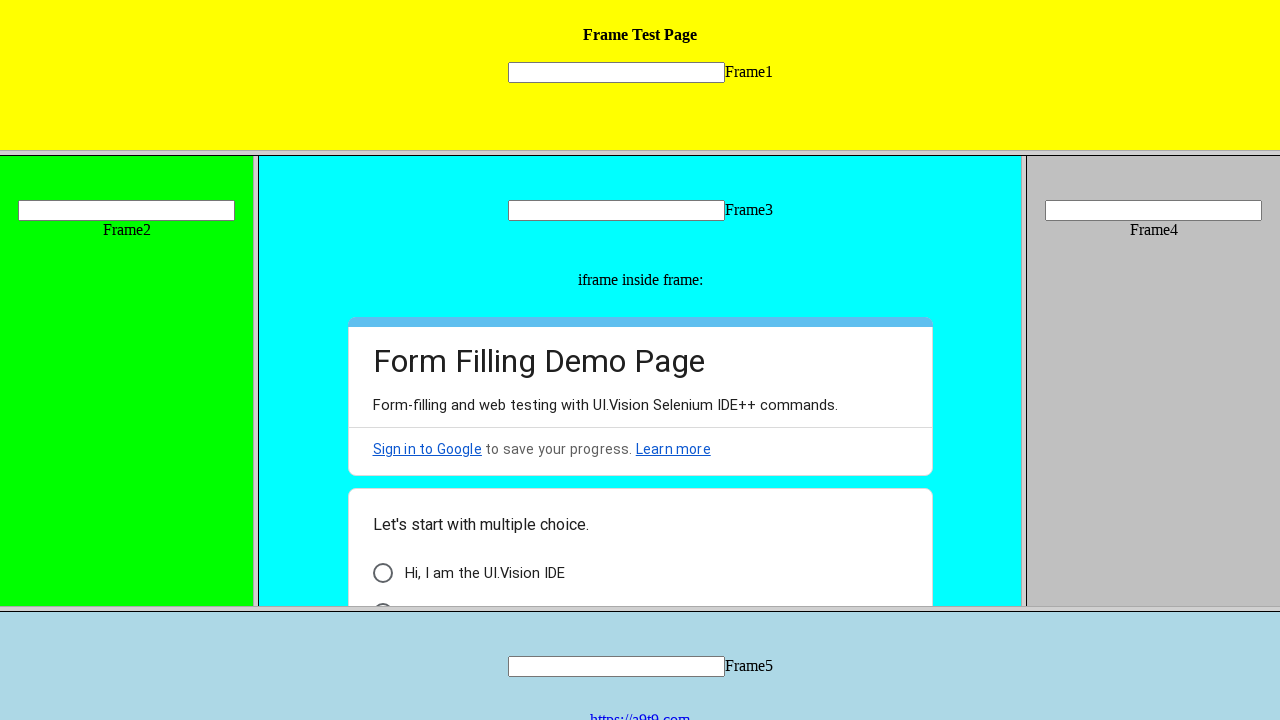

Filled text input field with 'hello' inside iframe on frame[src='frame_1.html'] >> internal:control=enter-frame >> [name='mytext1']
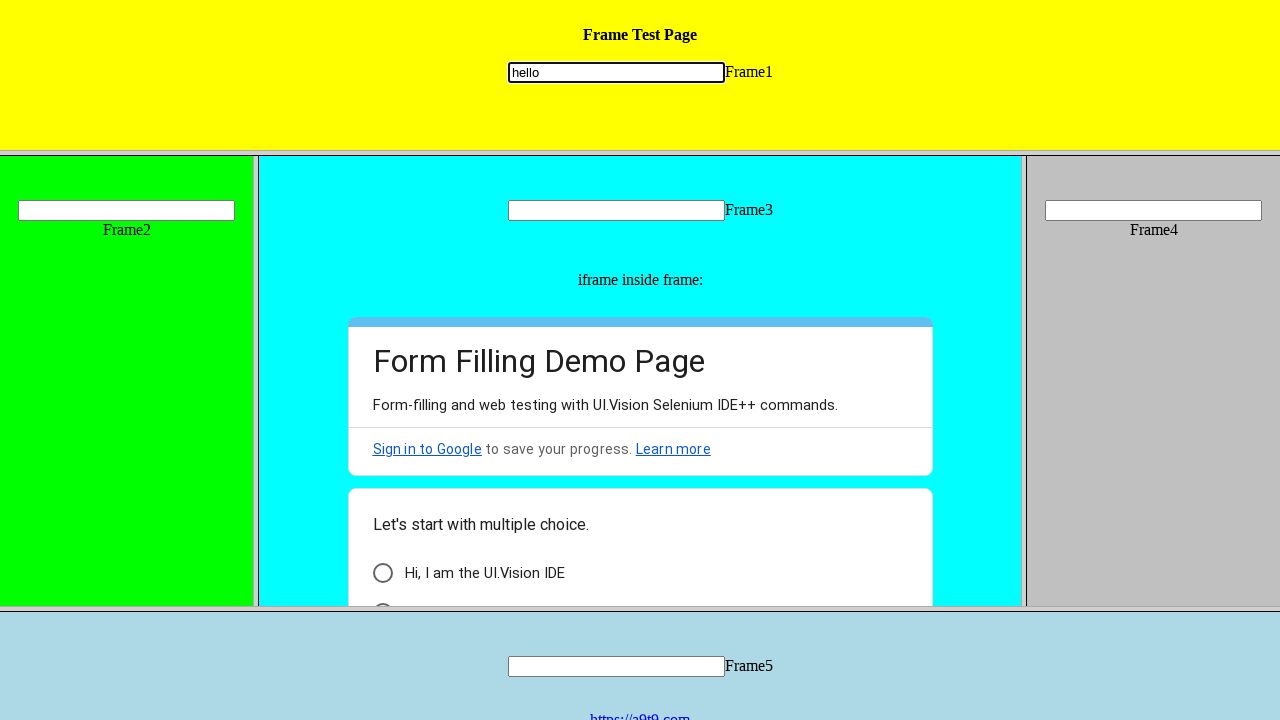

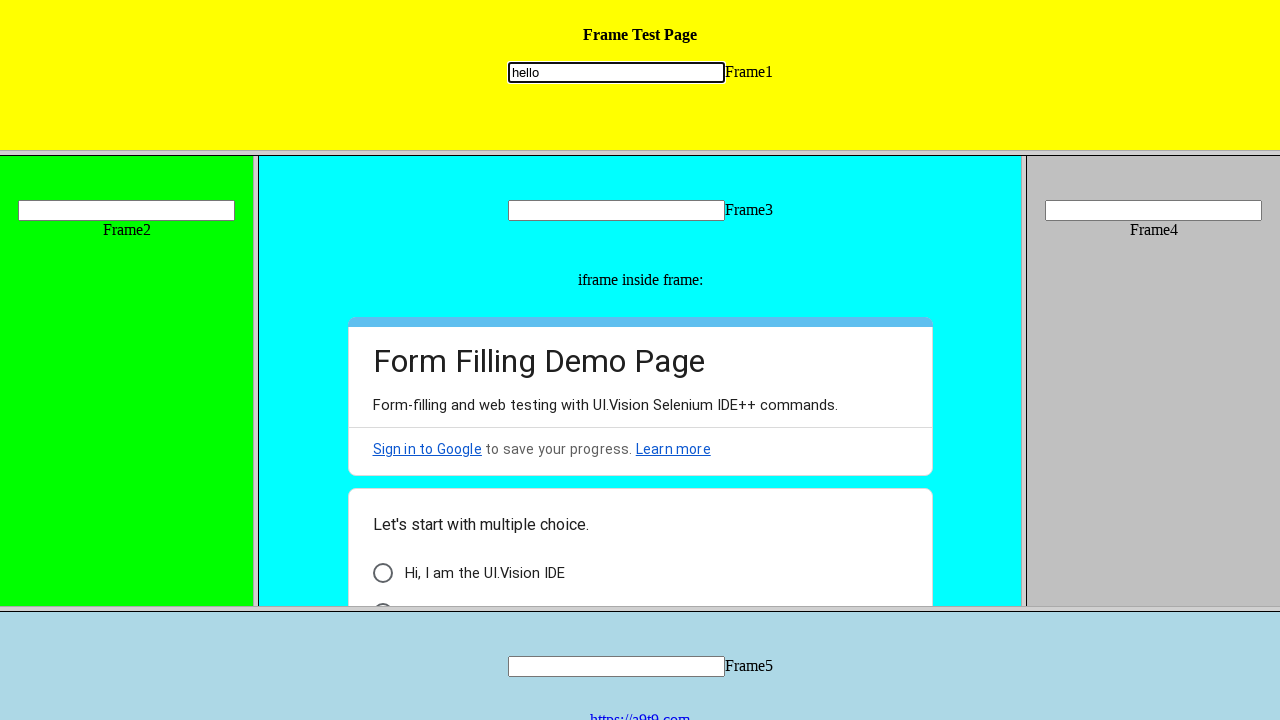